Tests that a dynamically appearing/disappearing "Gallery" menu element can be detected by refreshing the page multiple times, verifying it appears and then disappears along with the correct button count changes.

Starting URL: https://the-internet.herokuapp.com/disappearing_elements

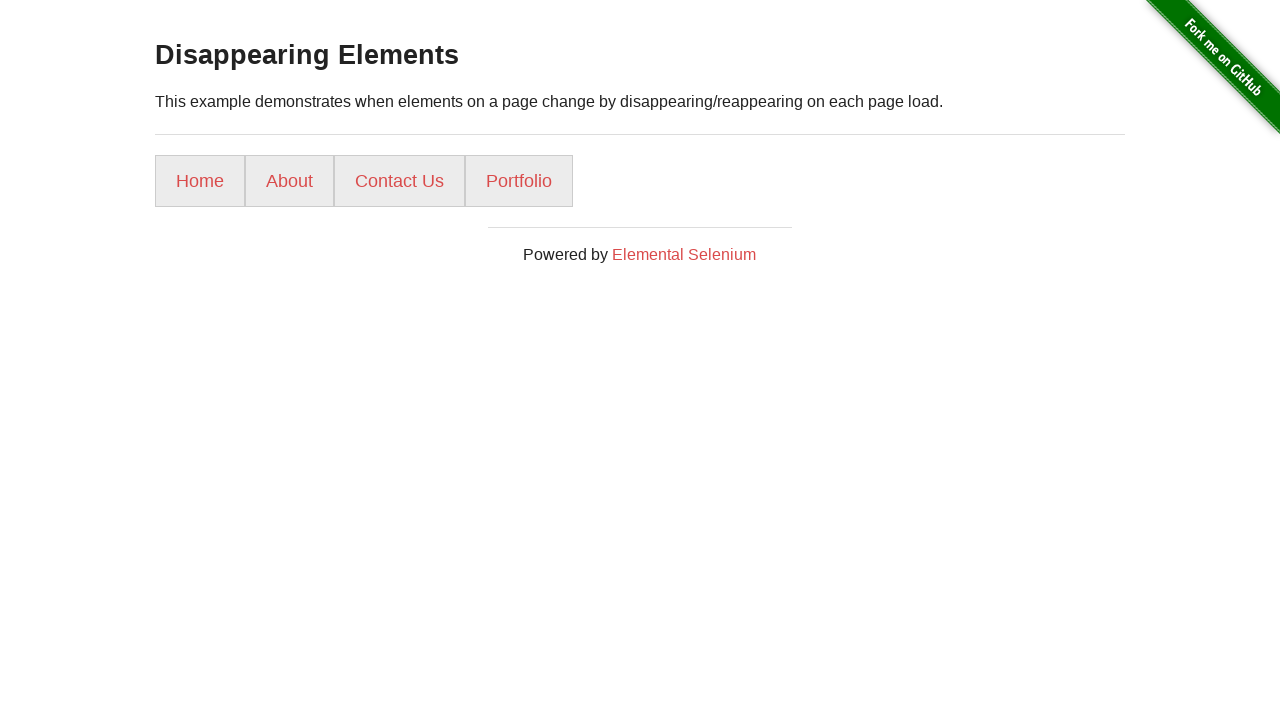

Waited for menu button elements to load
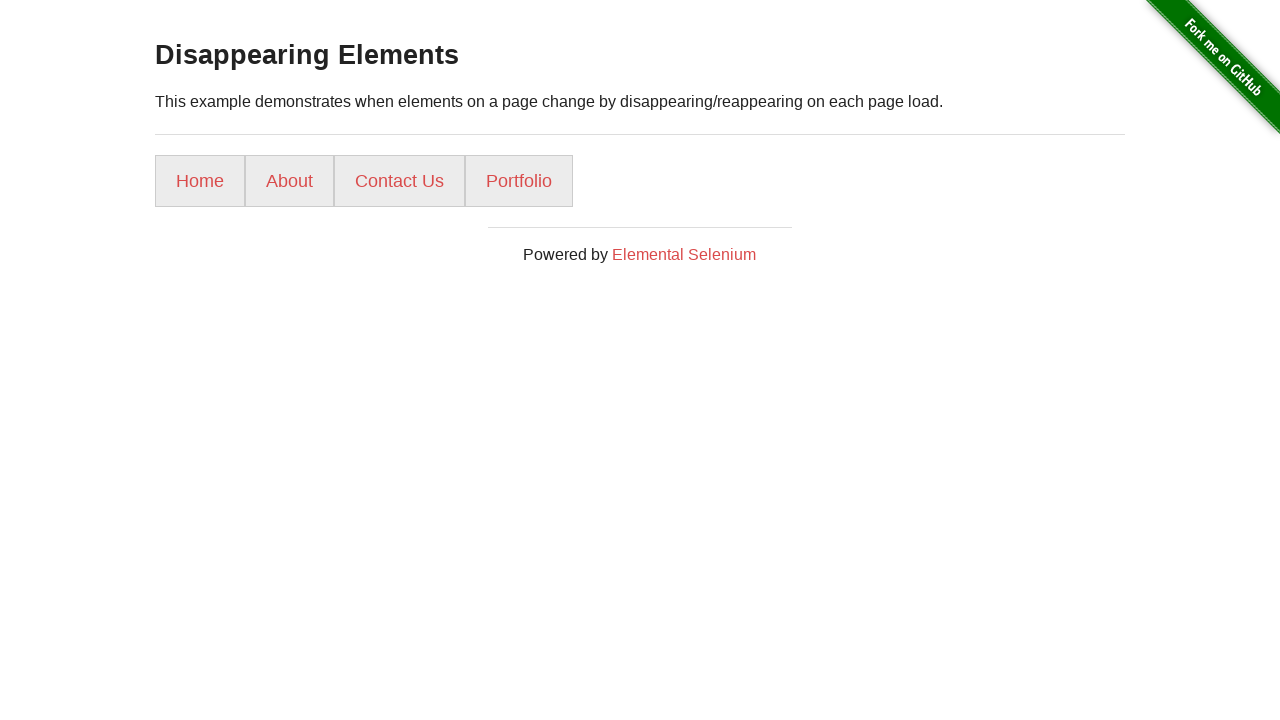

Counted initial menu buttons: 4
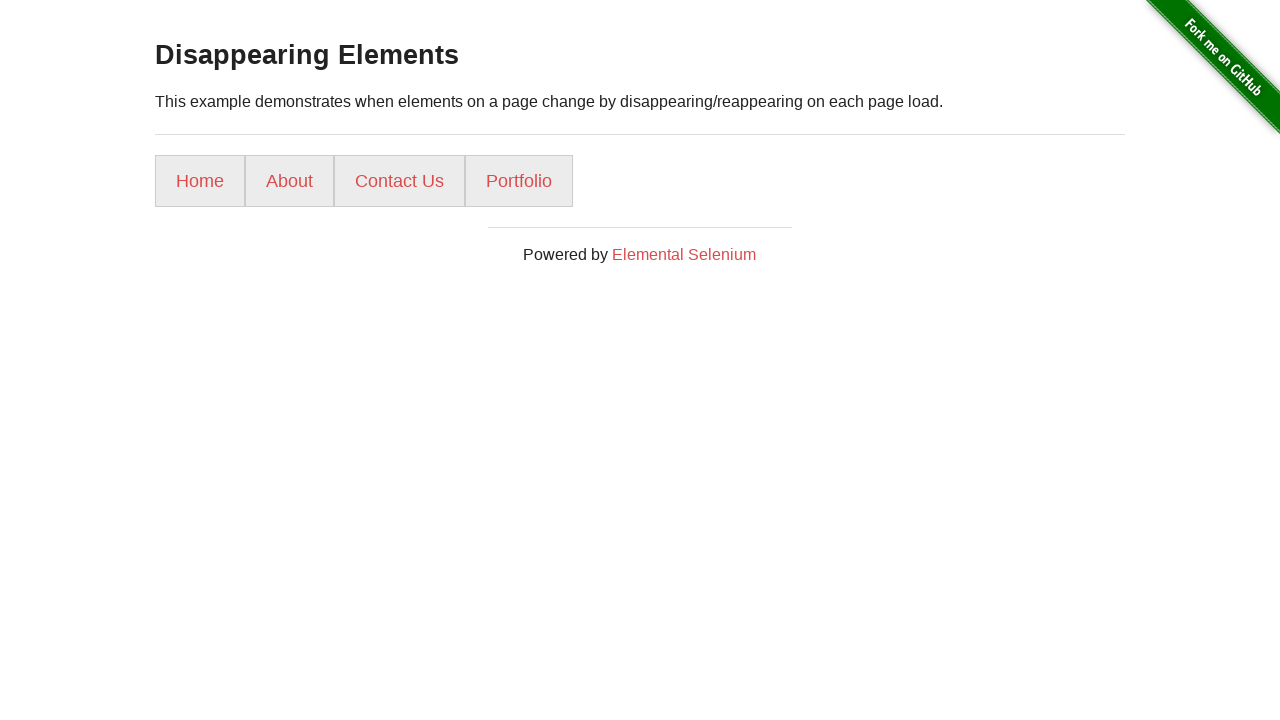

Verified initial menu buttons exist
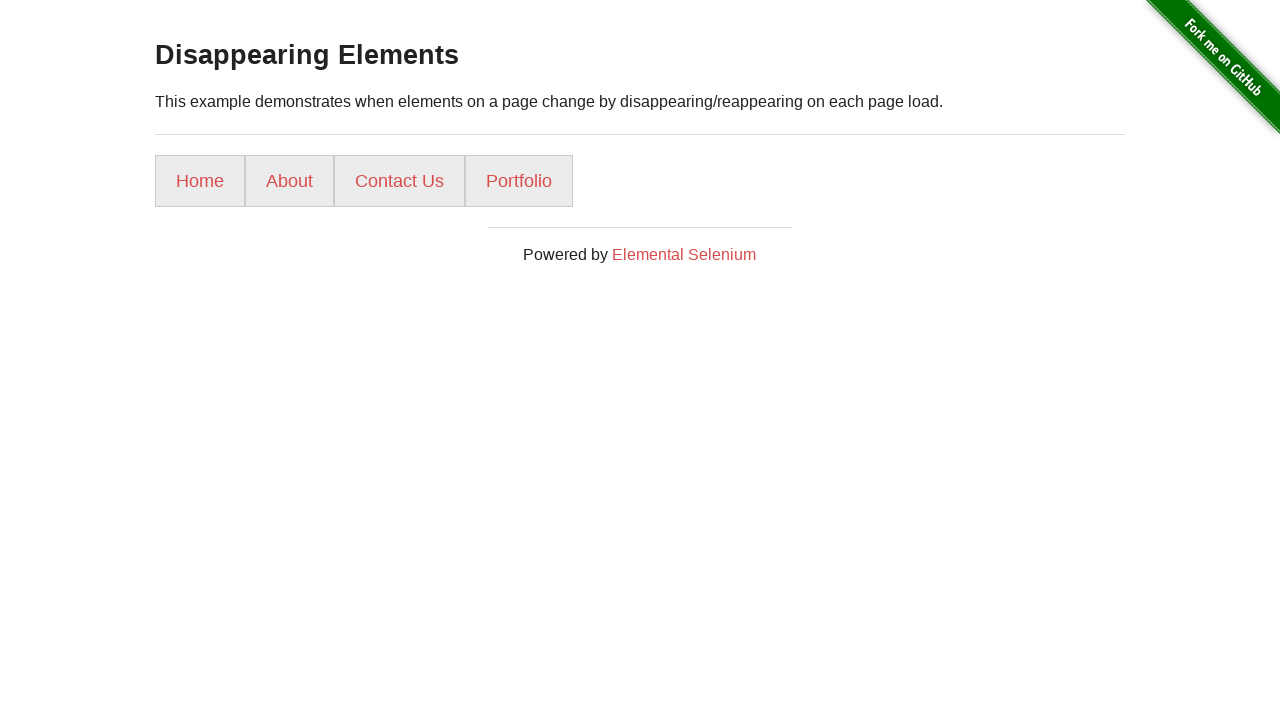

Reloaded page to find Gallery menu (attempt 1)
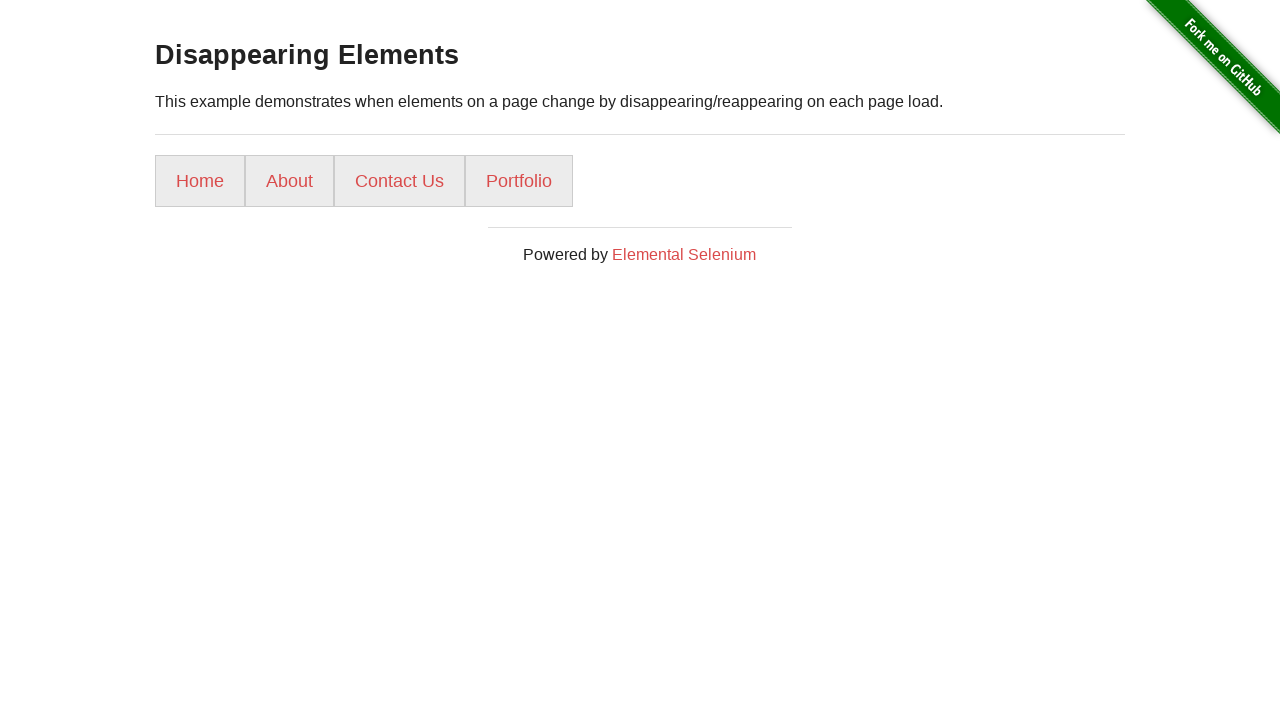

Waited for menu buttons to load after reload
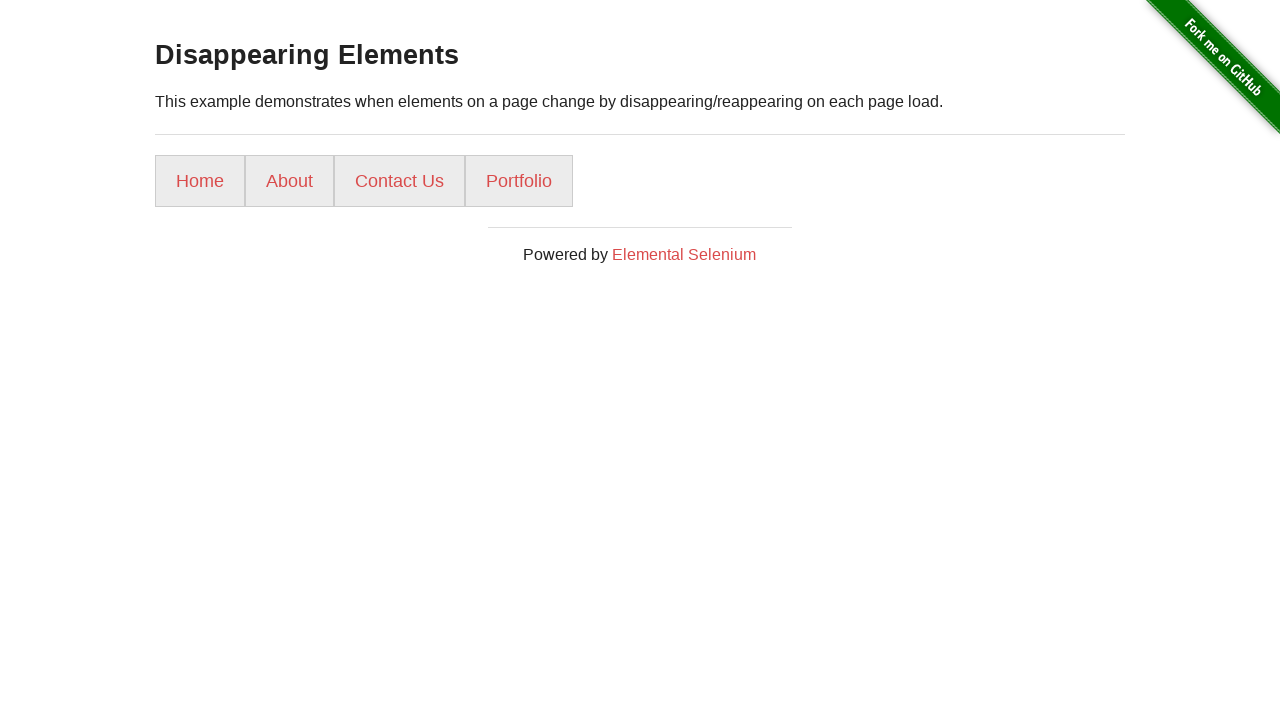

Reloaded page to find Gallery menu (attempt 2)
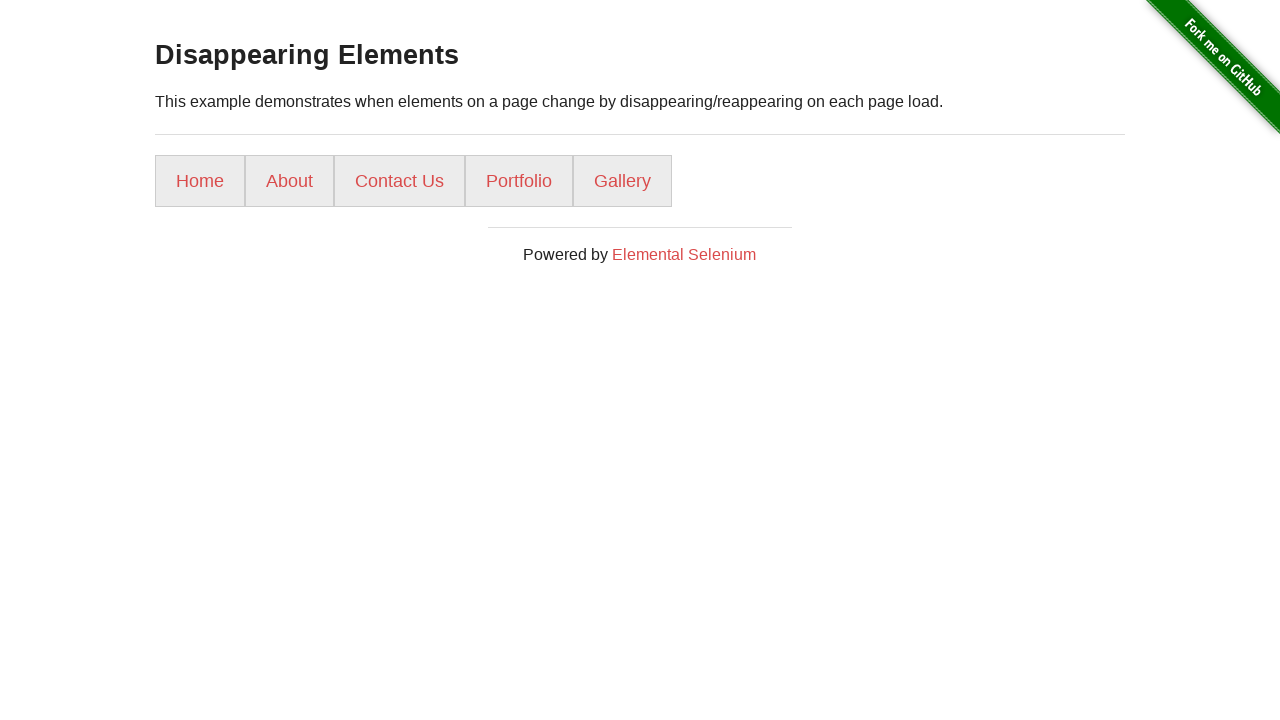

Waited for menu buttons to load after reload
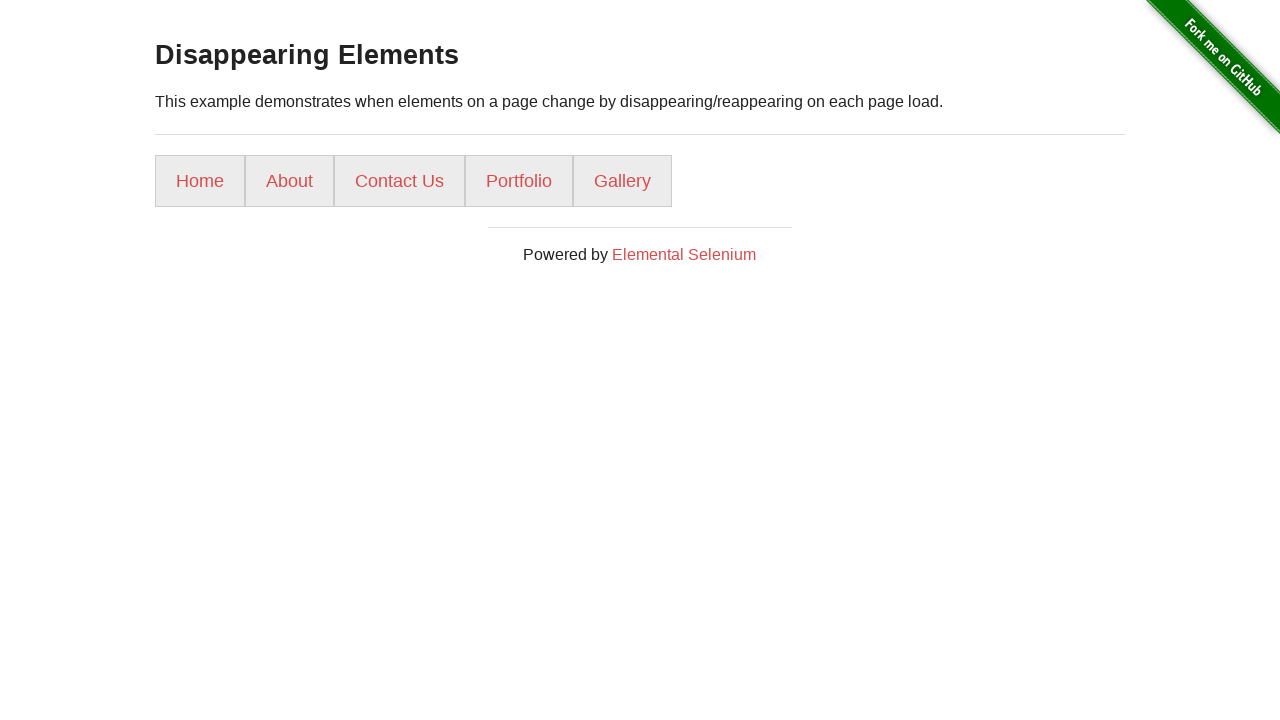

Found Gallery menu button visible on attempt 3
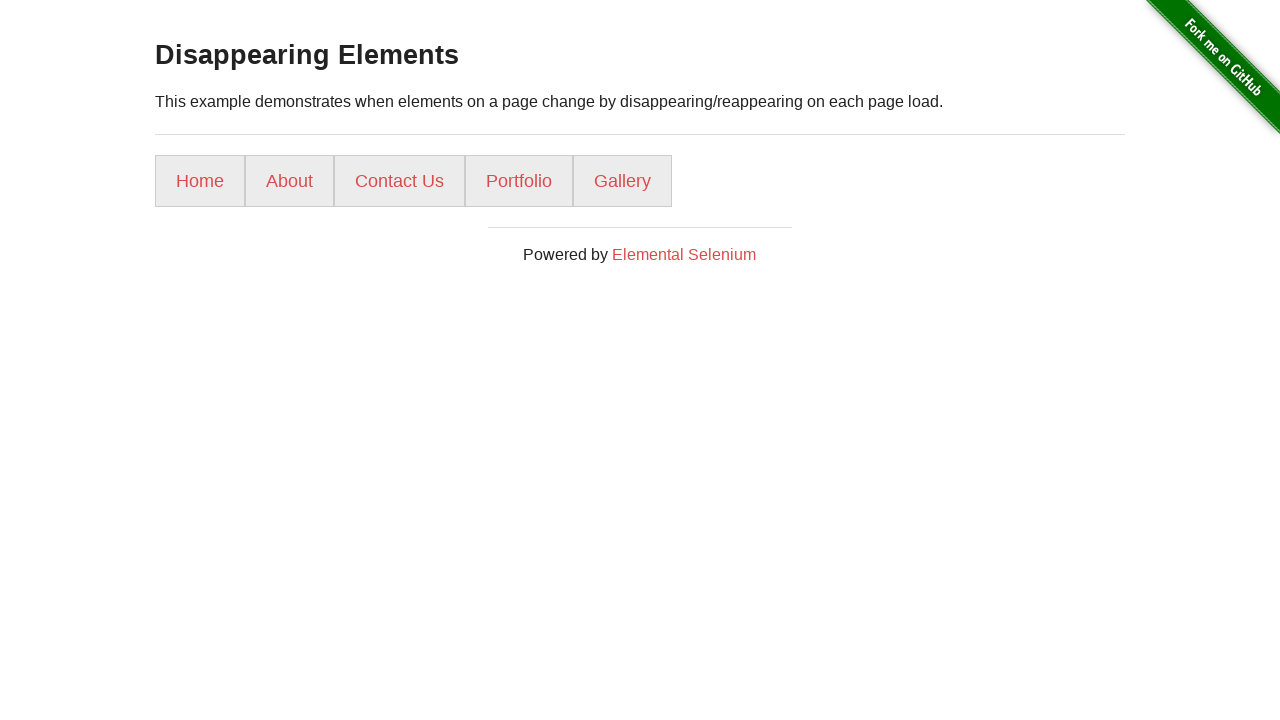

Verified Gallery menu button appeared after refreshing
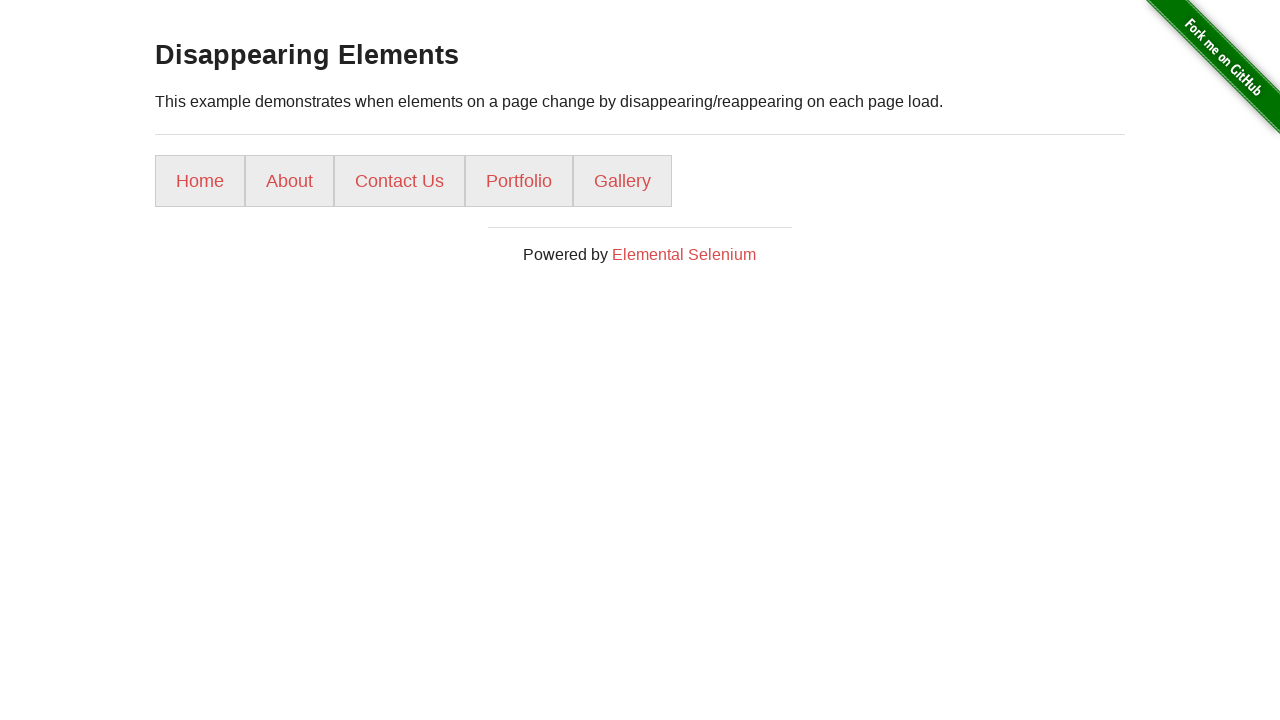

Confirmed Gallery menu element exists in DOM
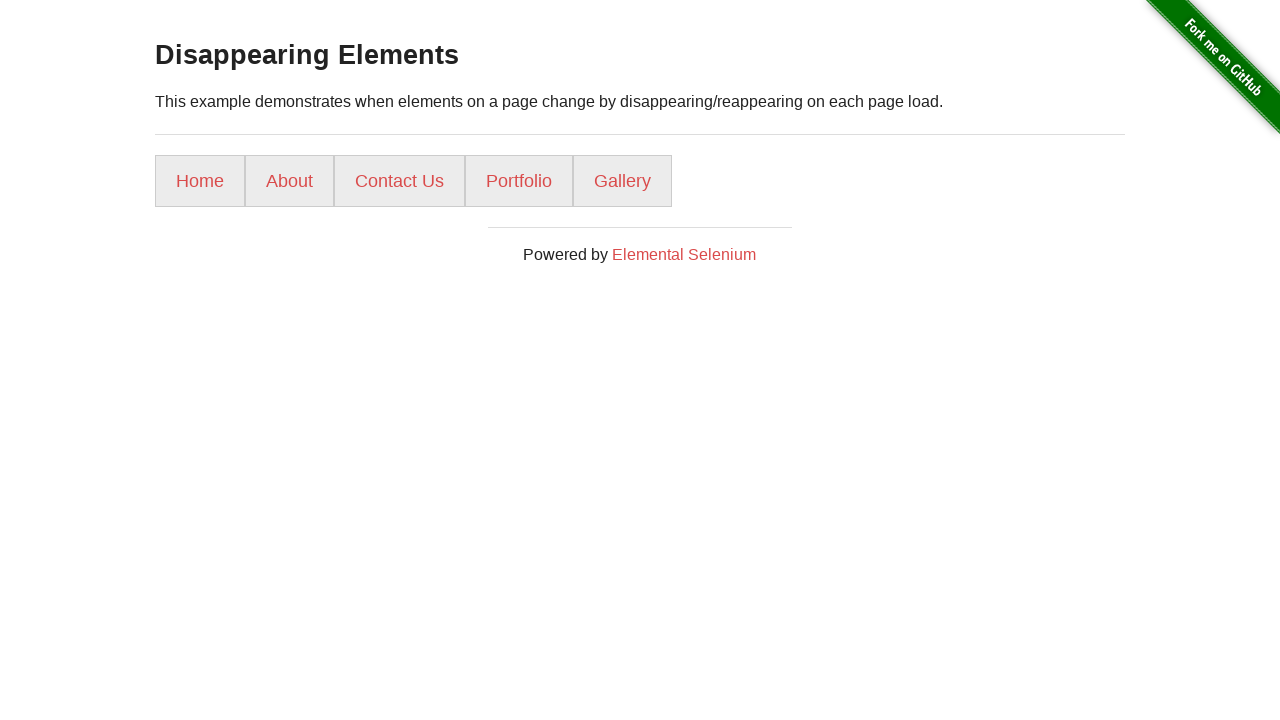

Counted total menu buttons when Gallery is visible: 5
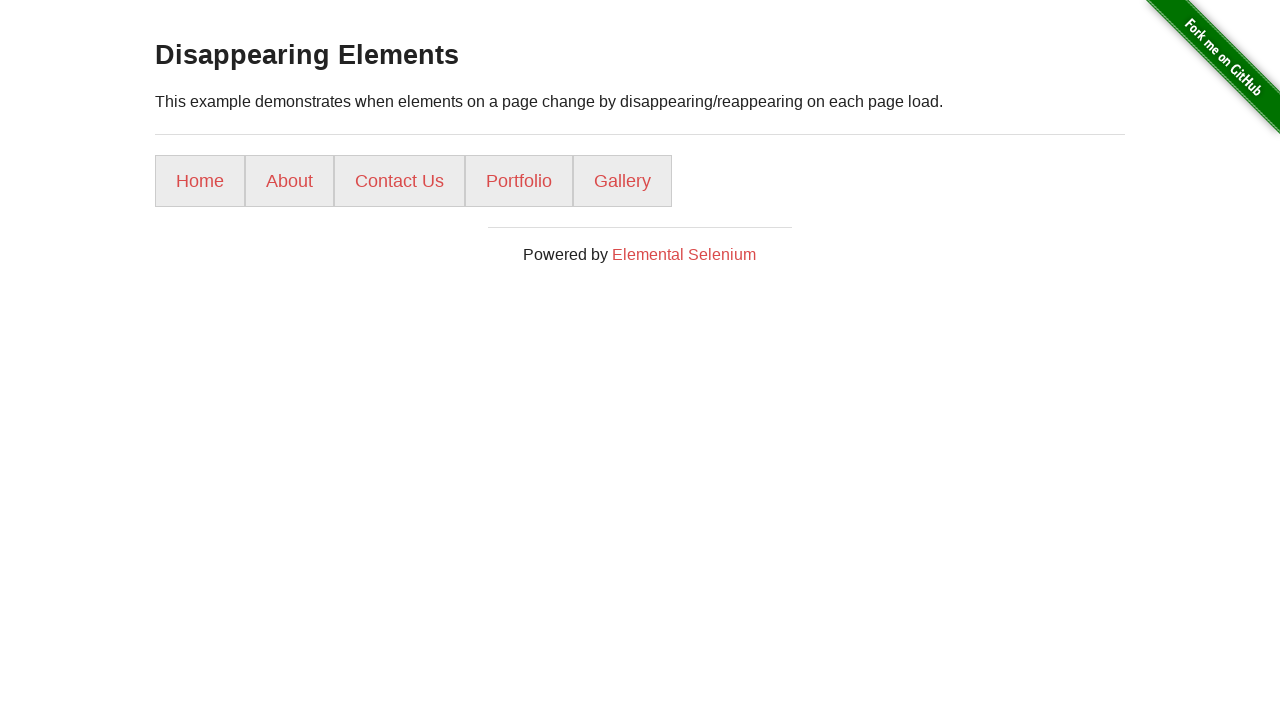

Verified total button count is 5 when Gallery is present
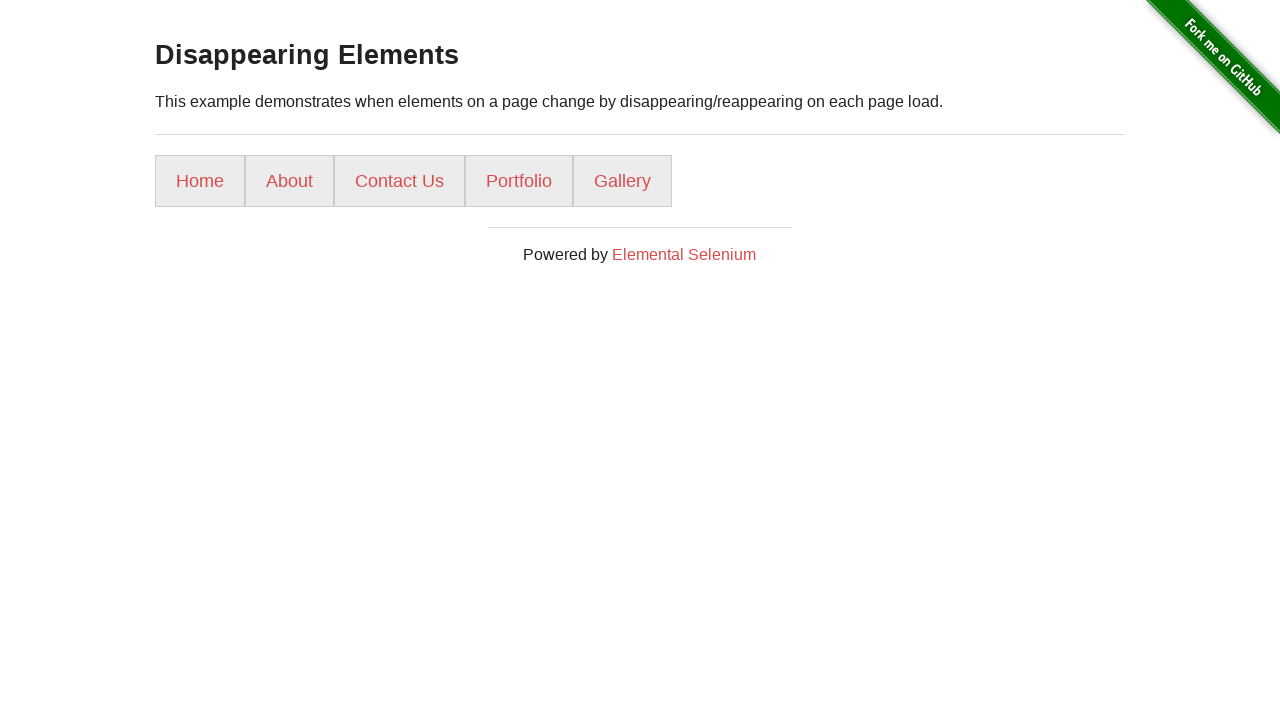

Reloaded page to find Gallery menu disappearance (attempt 1)
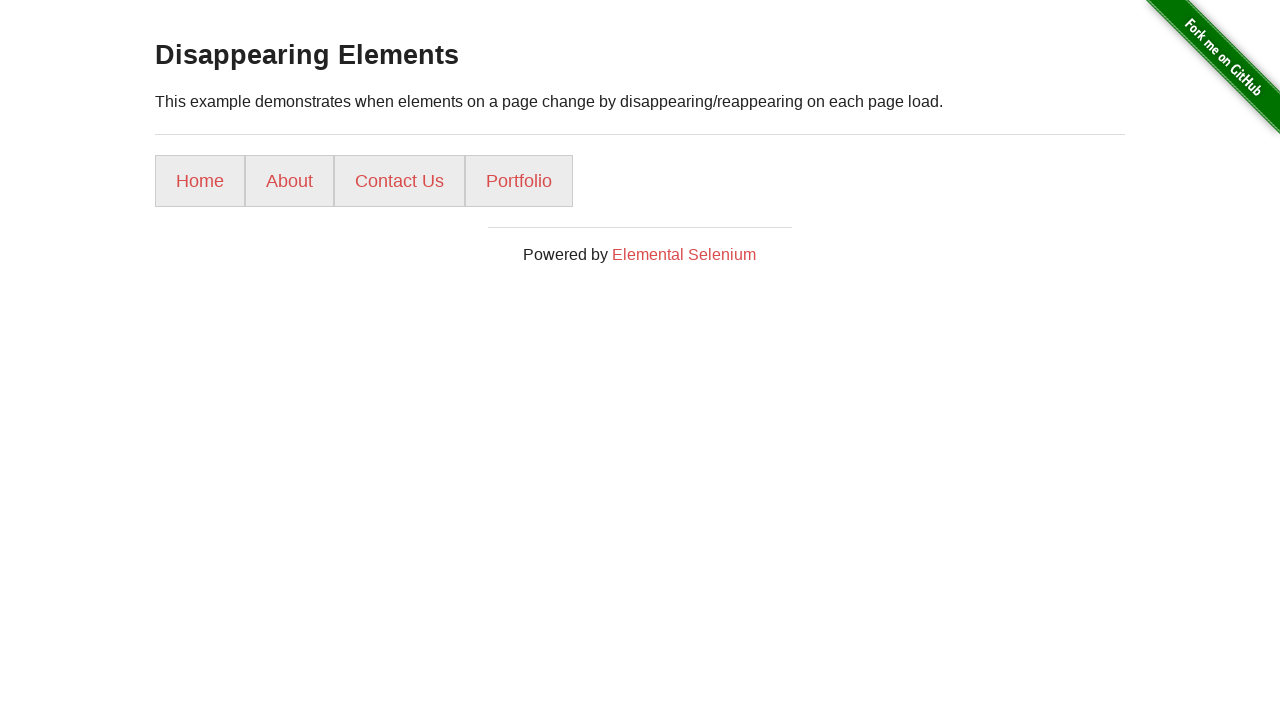

Waited for menu buttons to load after reload
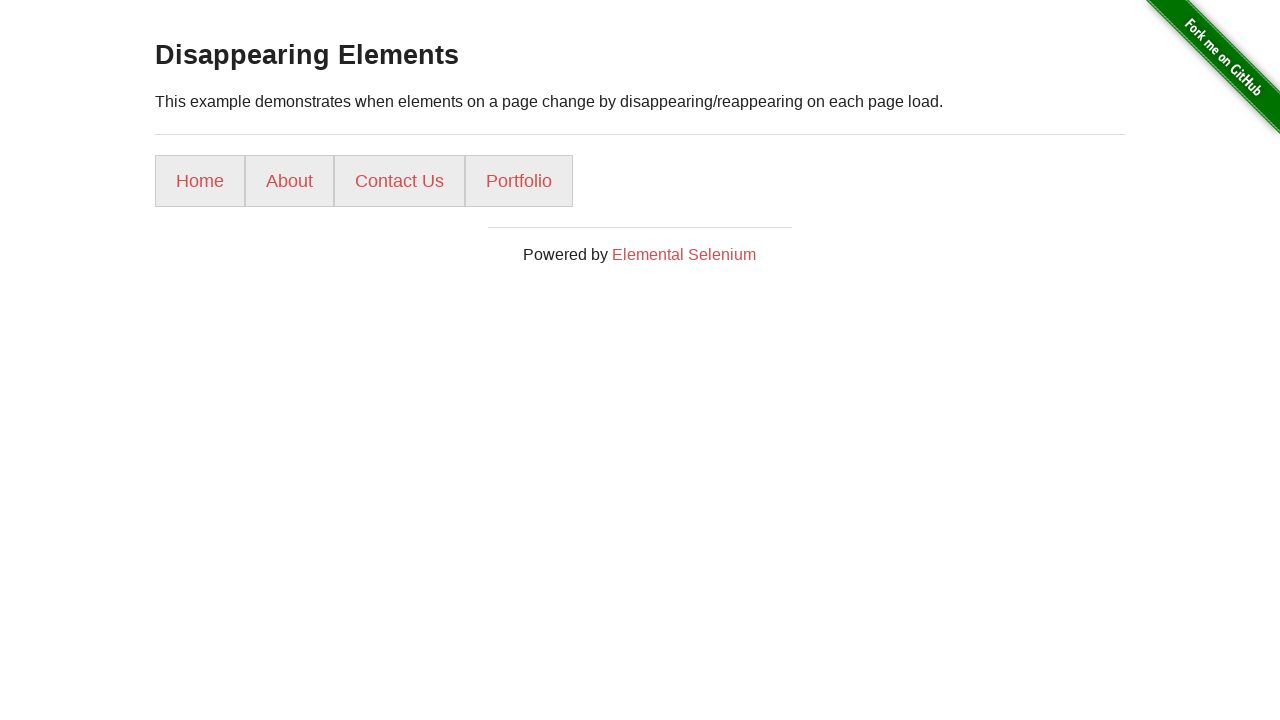

Gallery menu button disappeared on attempt 2
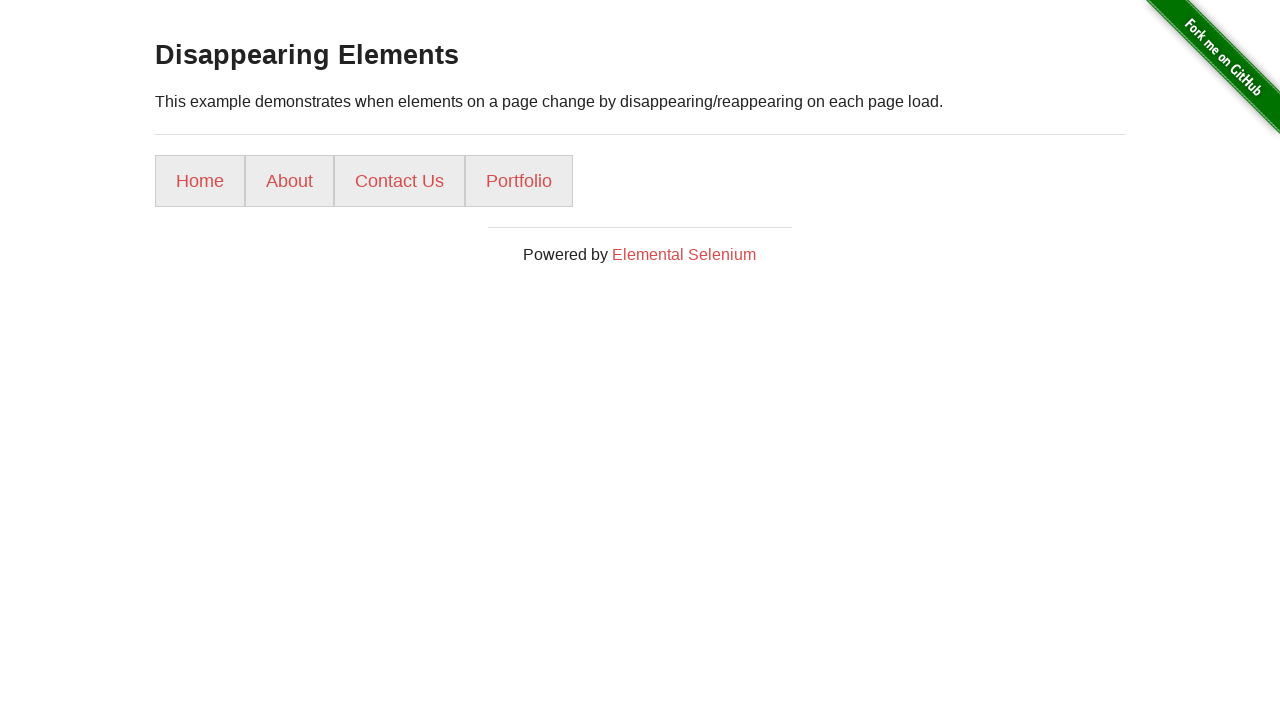

Verified Gallery menu button disappeared after refreshing
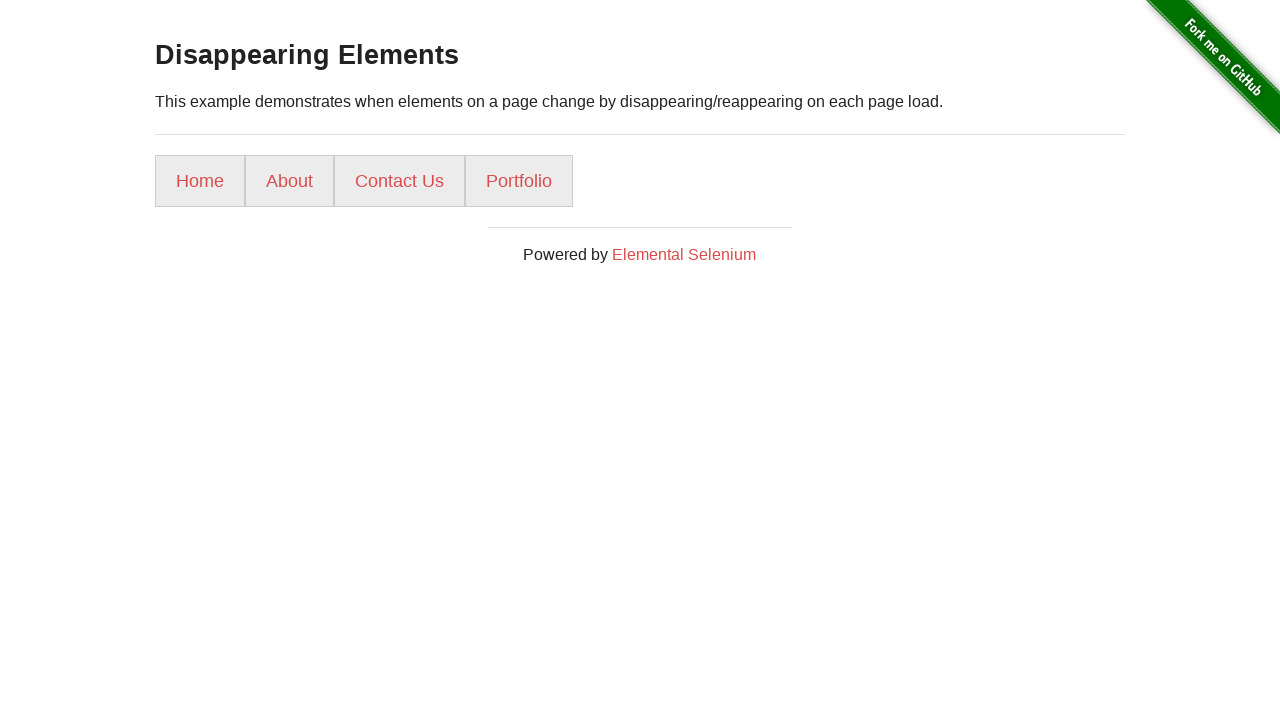

Confirmed Gallery menu element no longer exists in DOM
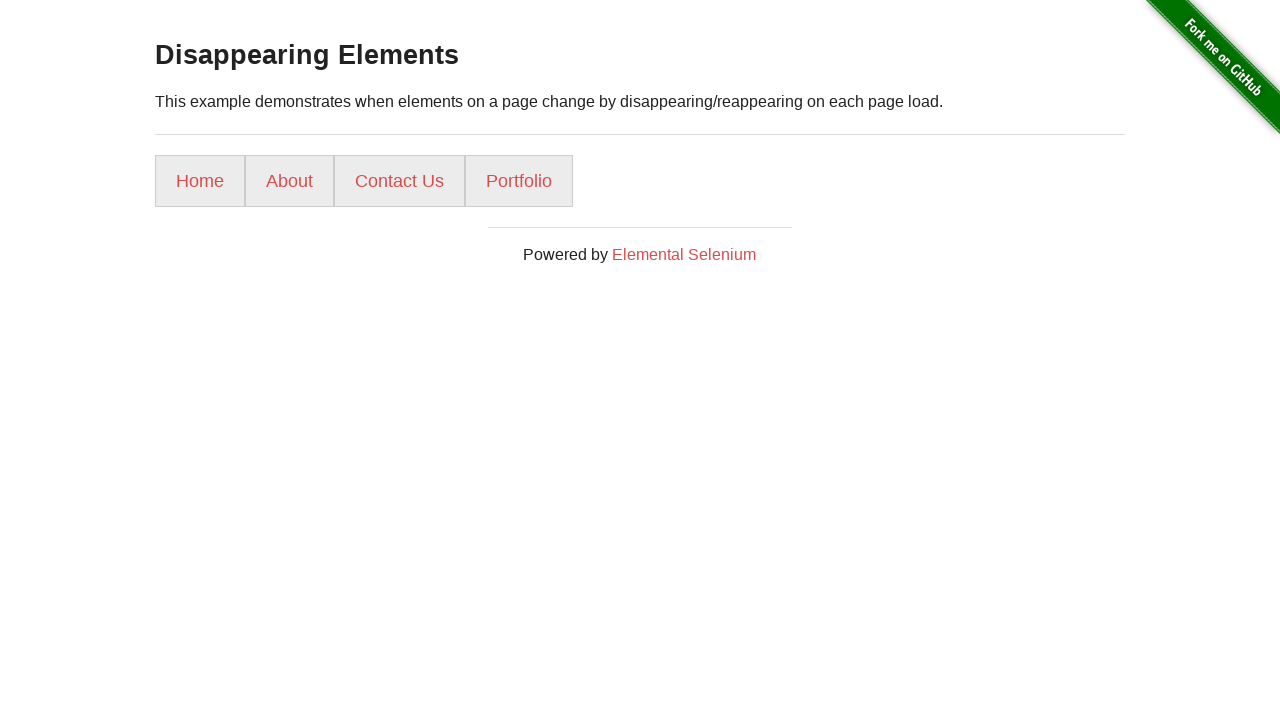

Counted final menu buttons when Gallery is hidden: 4
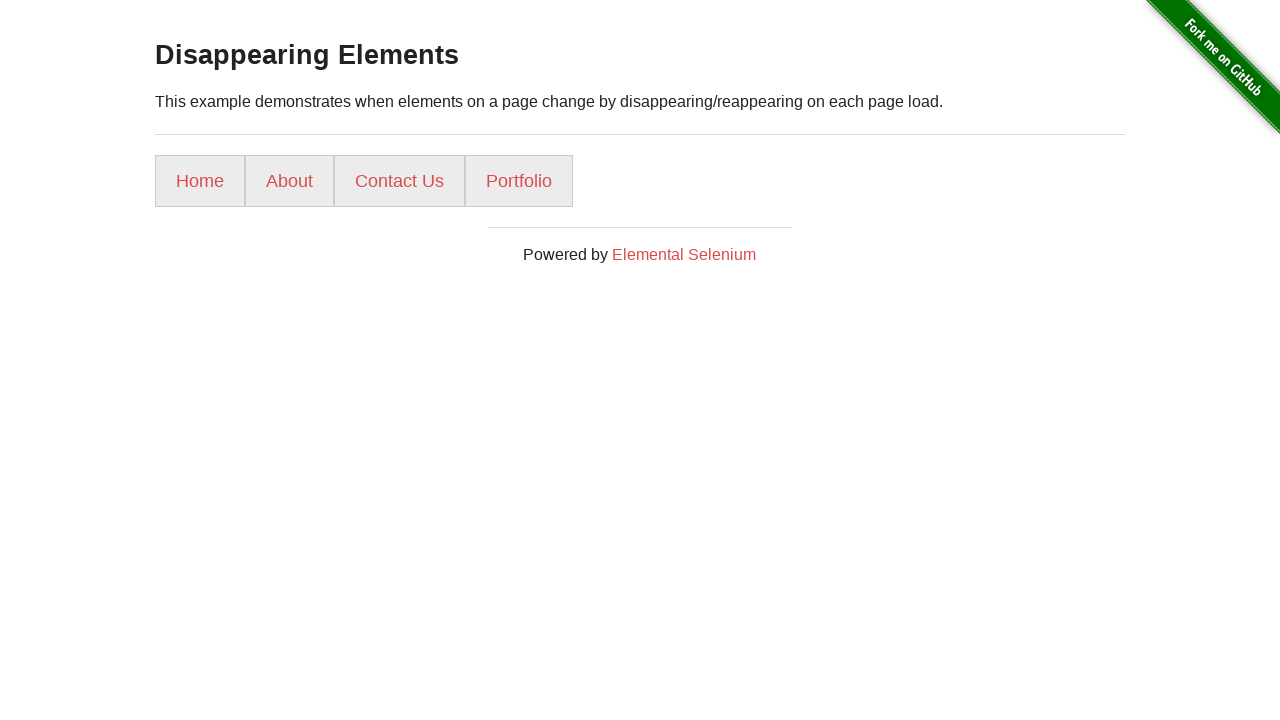

Verified final button count is less than 5 when Gallery is absent
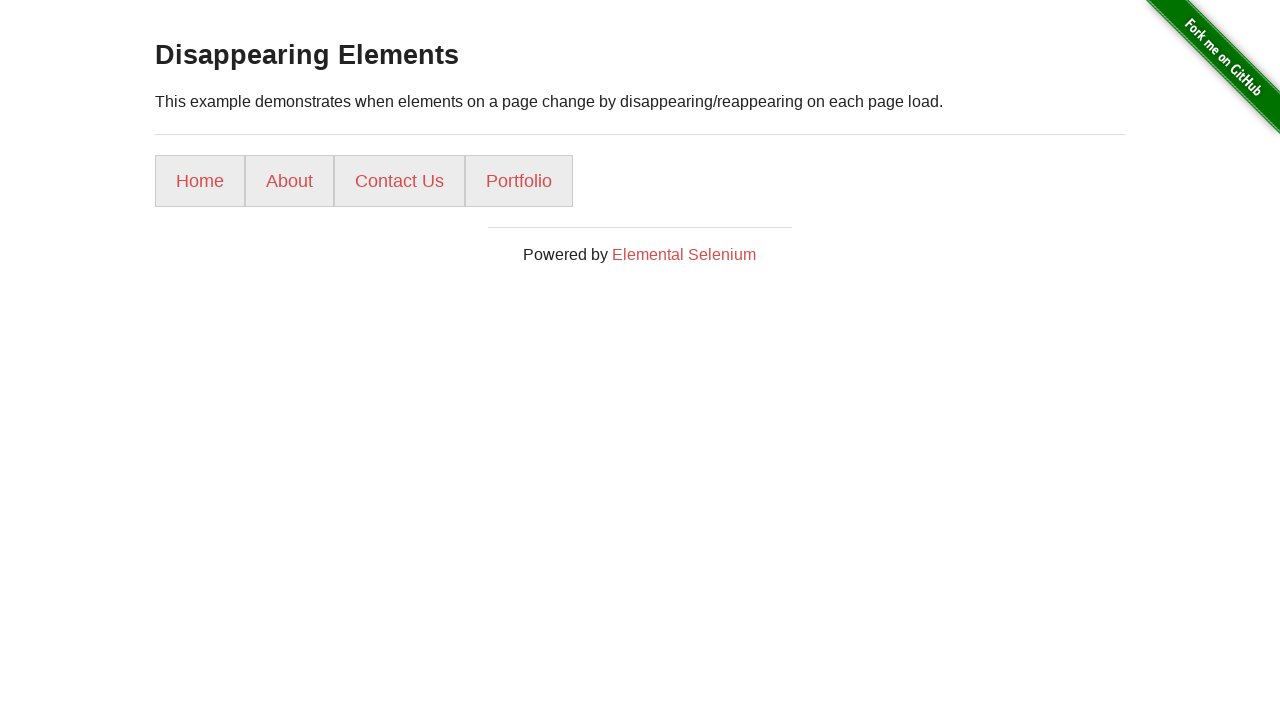

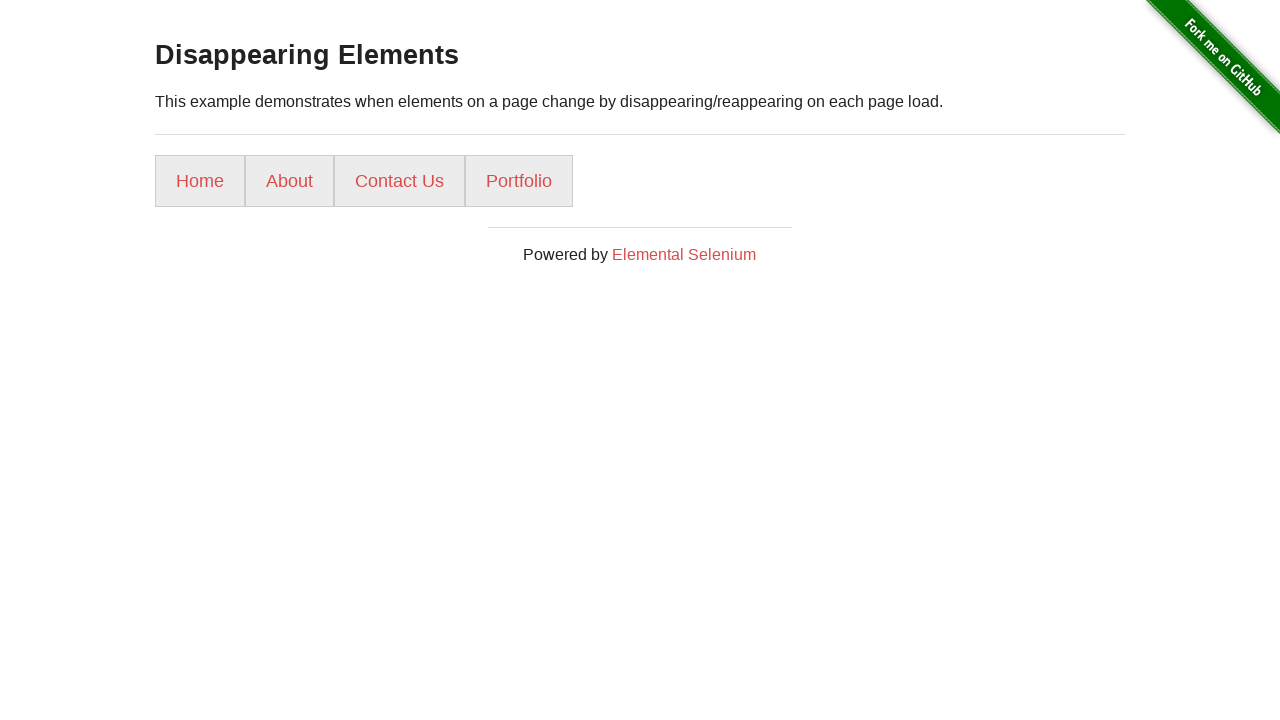